Tests an AngularJS form by clearing and refilling a first name input field

Starting URL: https://dgotlieb.github.io/AngularJS/main.html

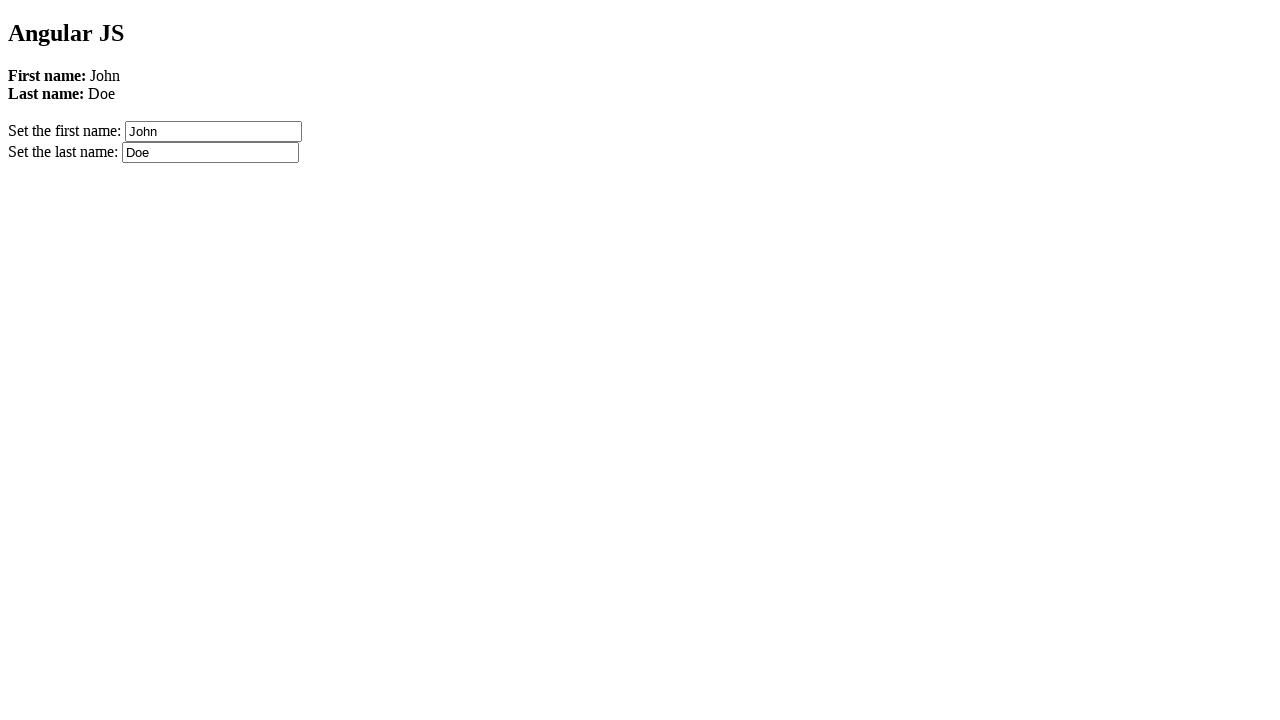

Cleared the firstName input field on [ng-model='firstName']
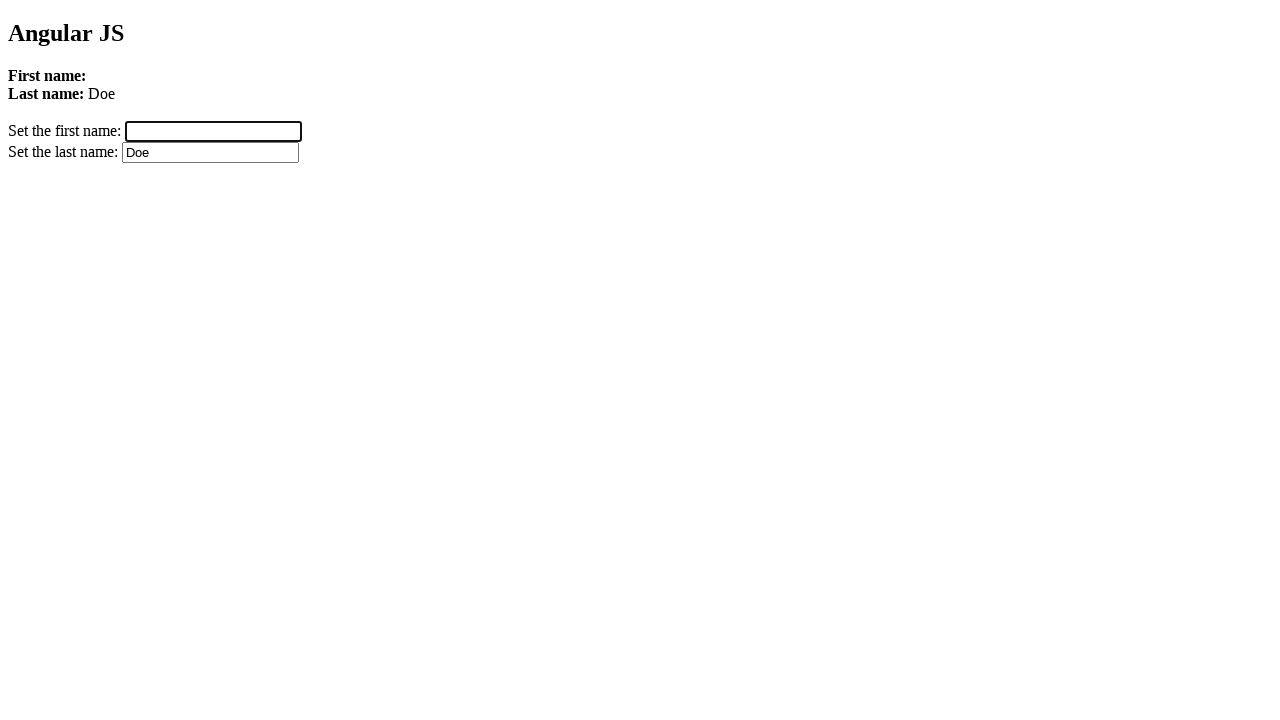

Filled firstName field with 'Efi' on [ng-model='firstName']
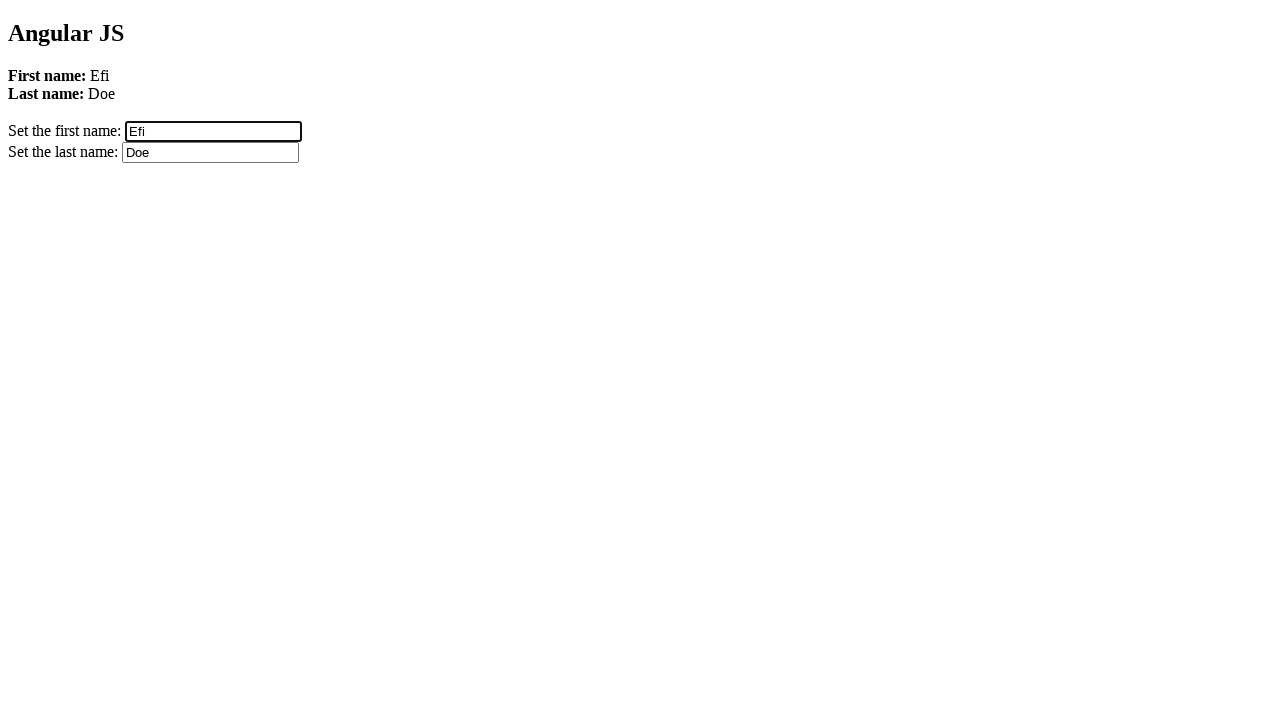

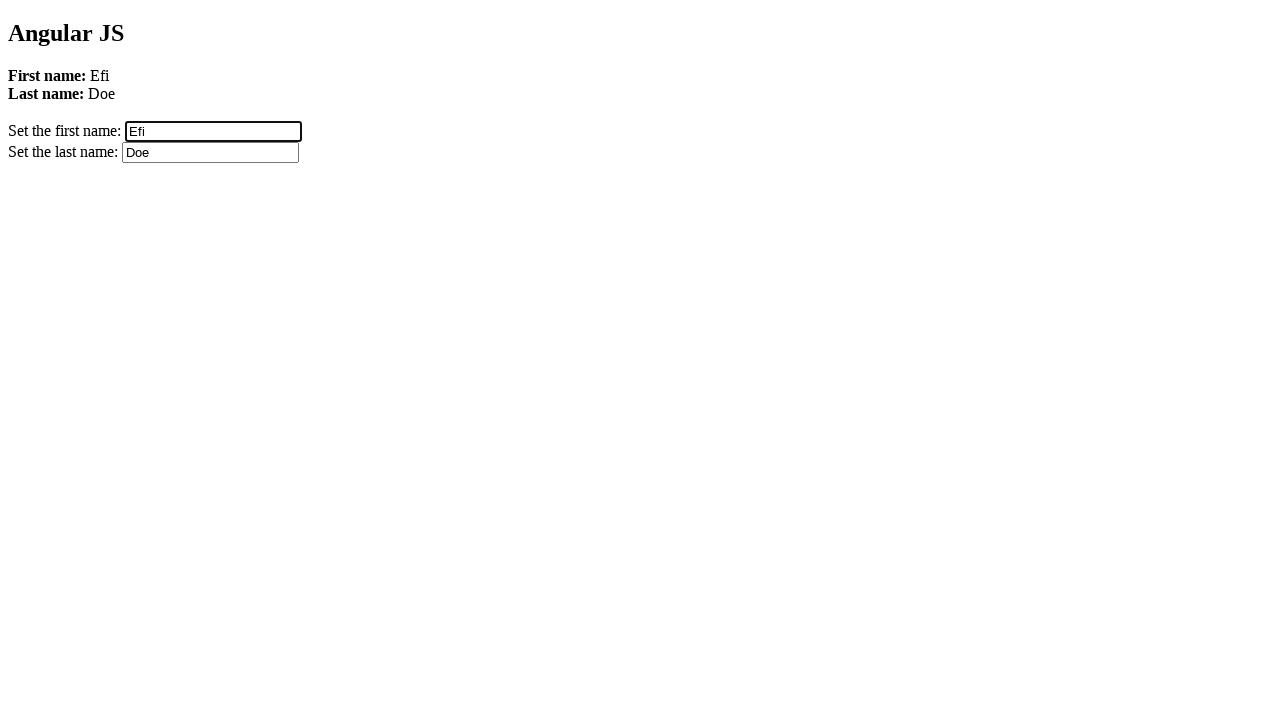